Tests table sorting by clicking on a column header to sort vegetables alphabetically and collecting the sorted values

Starting URL: https://rahulshettyacademy.com/seleniumPractise/#/offers

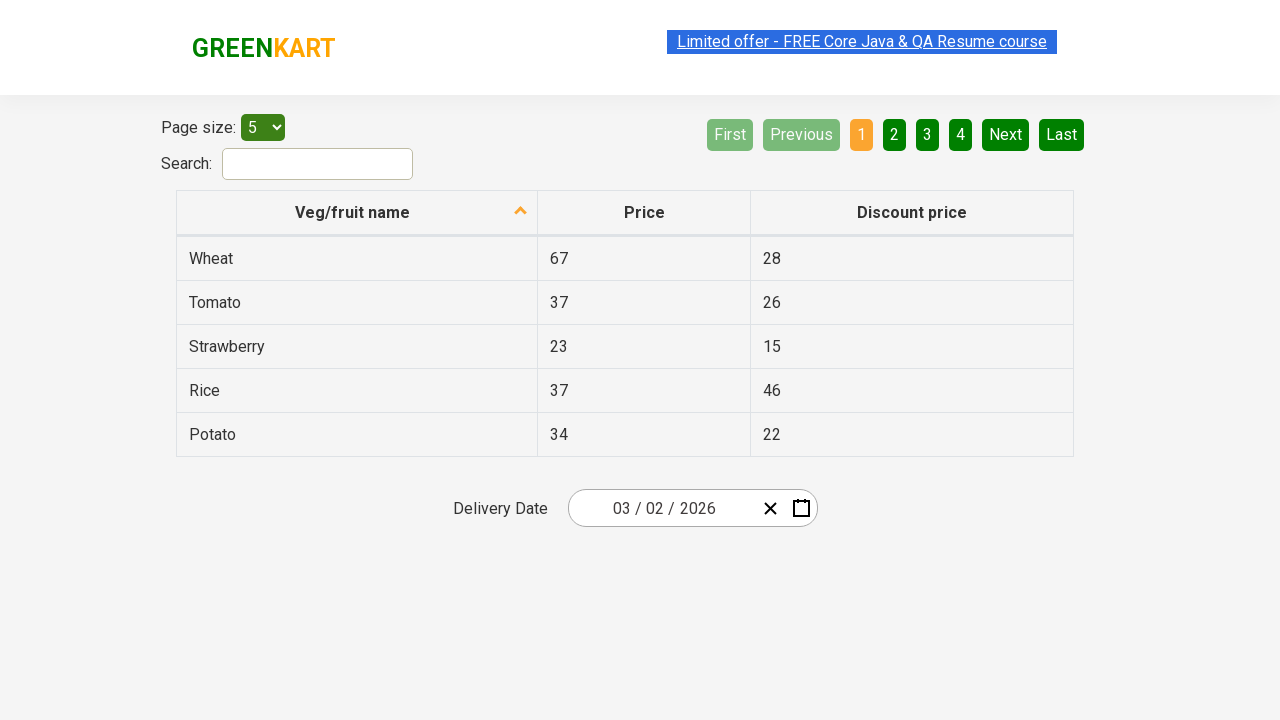

Clicked 'Veg/fruit name' column header to sort vegetables at (353, 212) on span:has-text('Veg/fruit name')
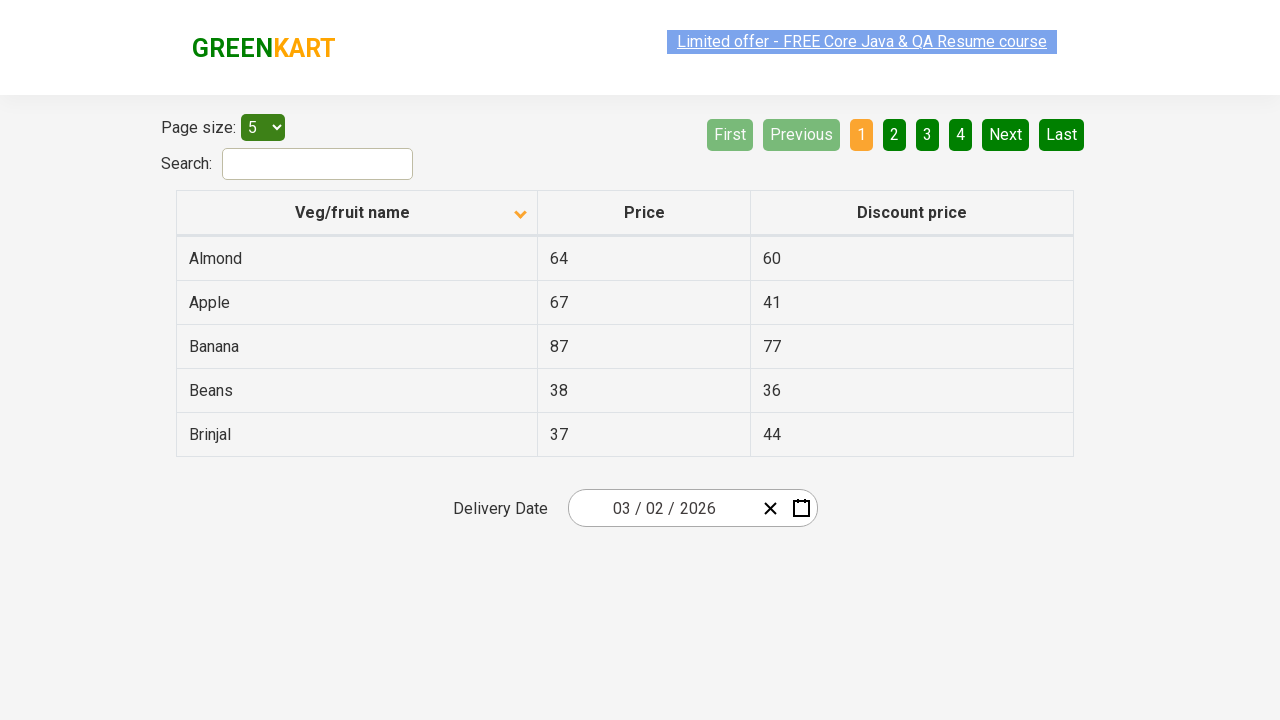

Table updated after sorting
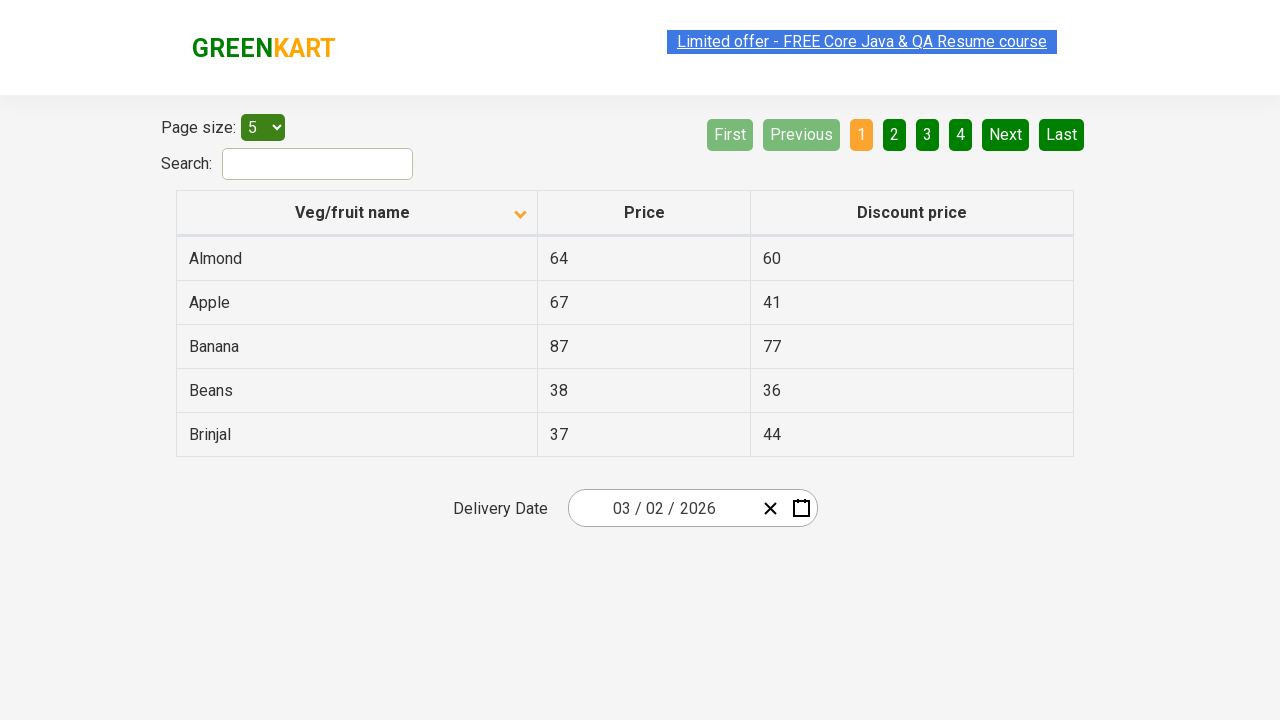

Retrieved all vegetable names from the first column
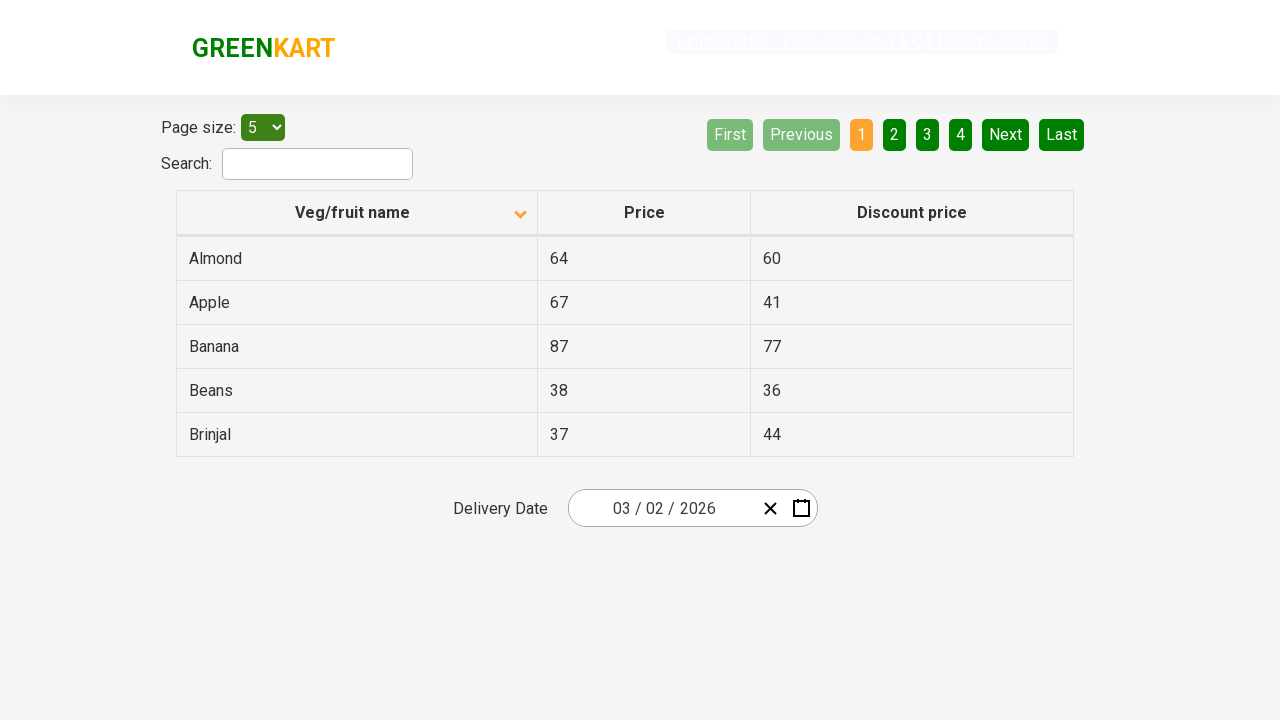

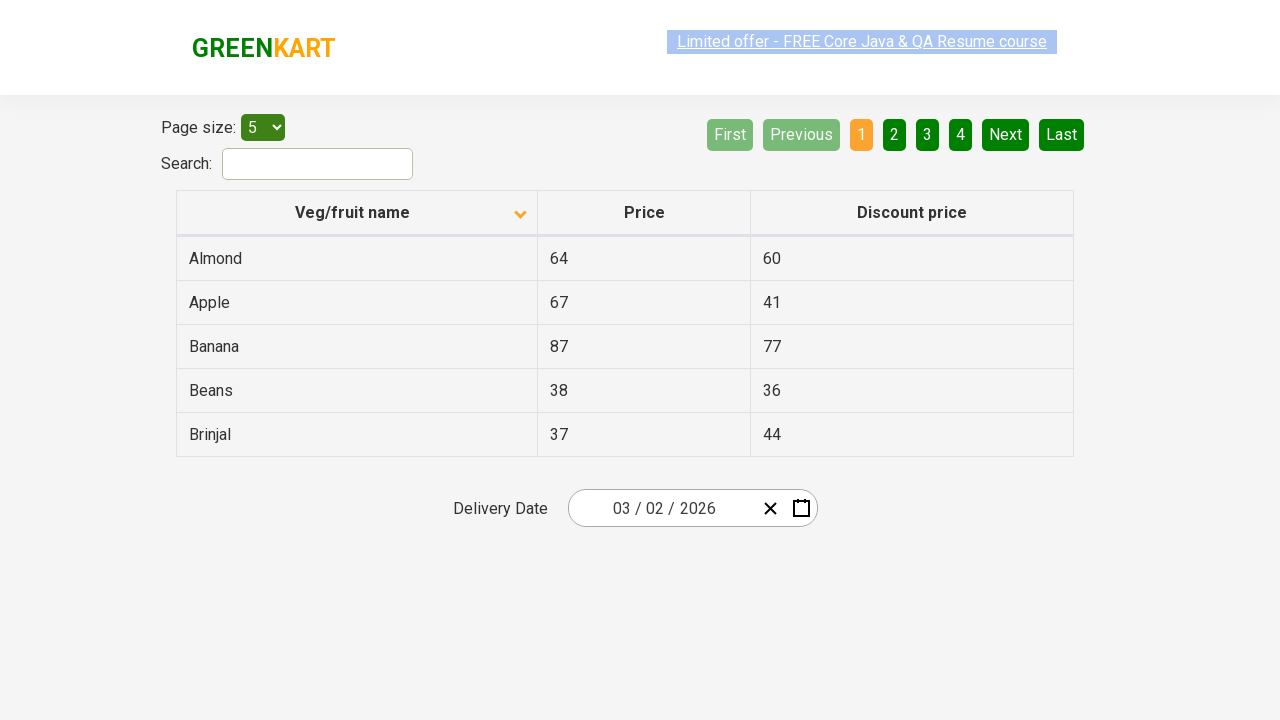